Tests AJAX functionality by clicking a button and waiting for dynamically loaded content to appear

Starting URL: http://uitestingplayground.com/ajax

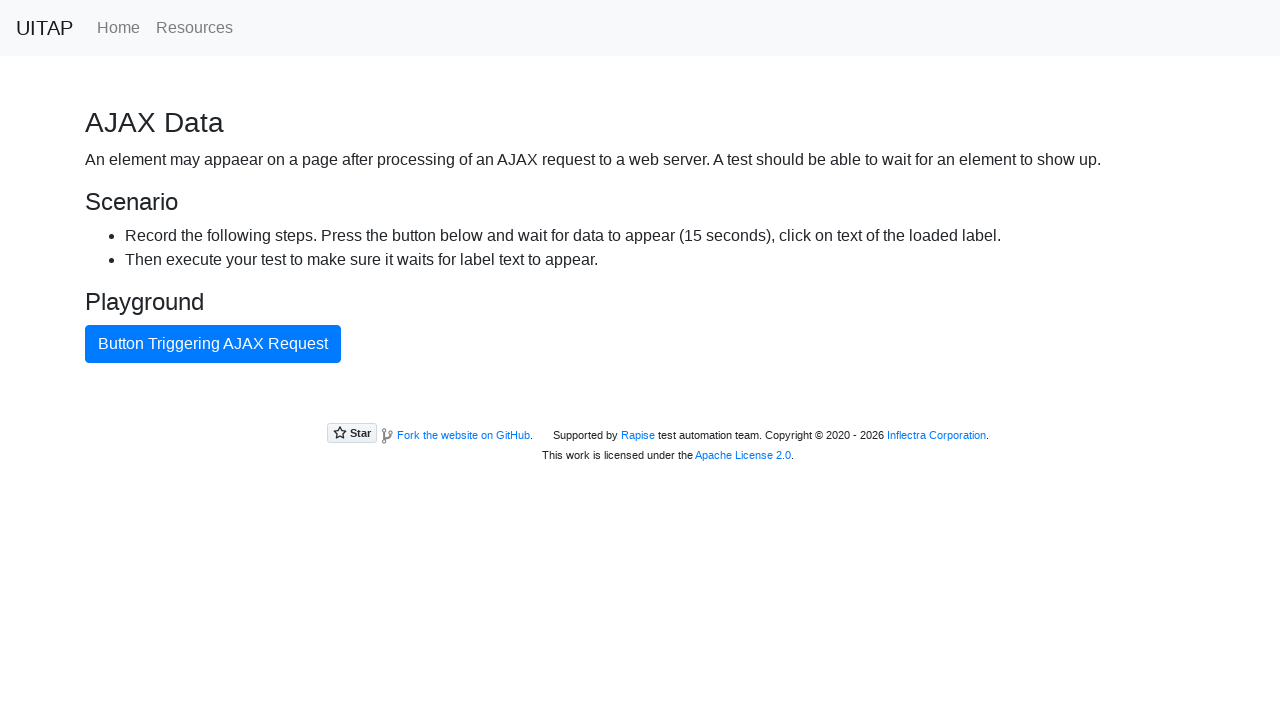

Clicked AJAX button to trigger dynamic content loading at (213, 344) on #ajaxButton
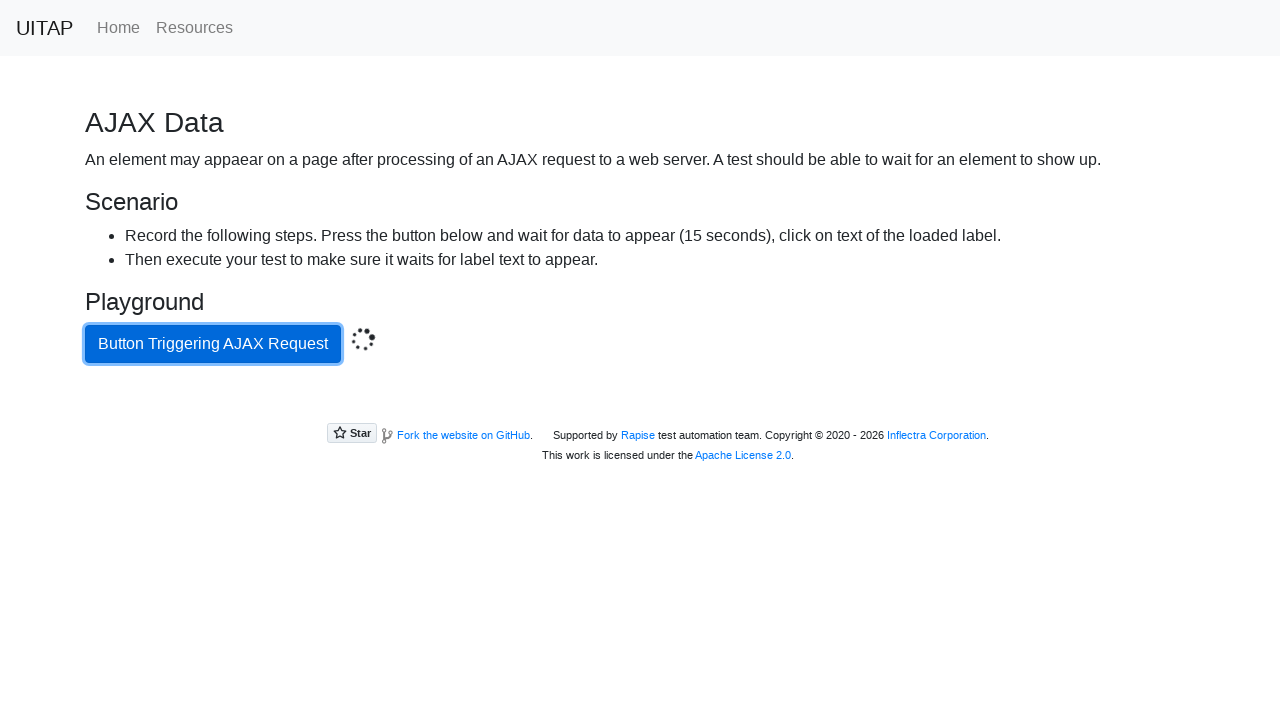

AJAX content loaded and became visible
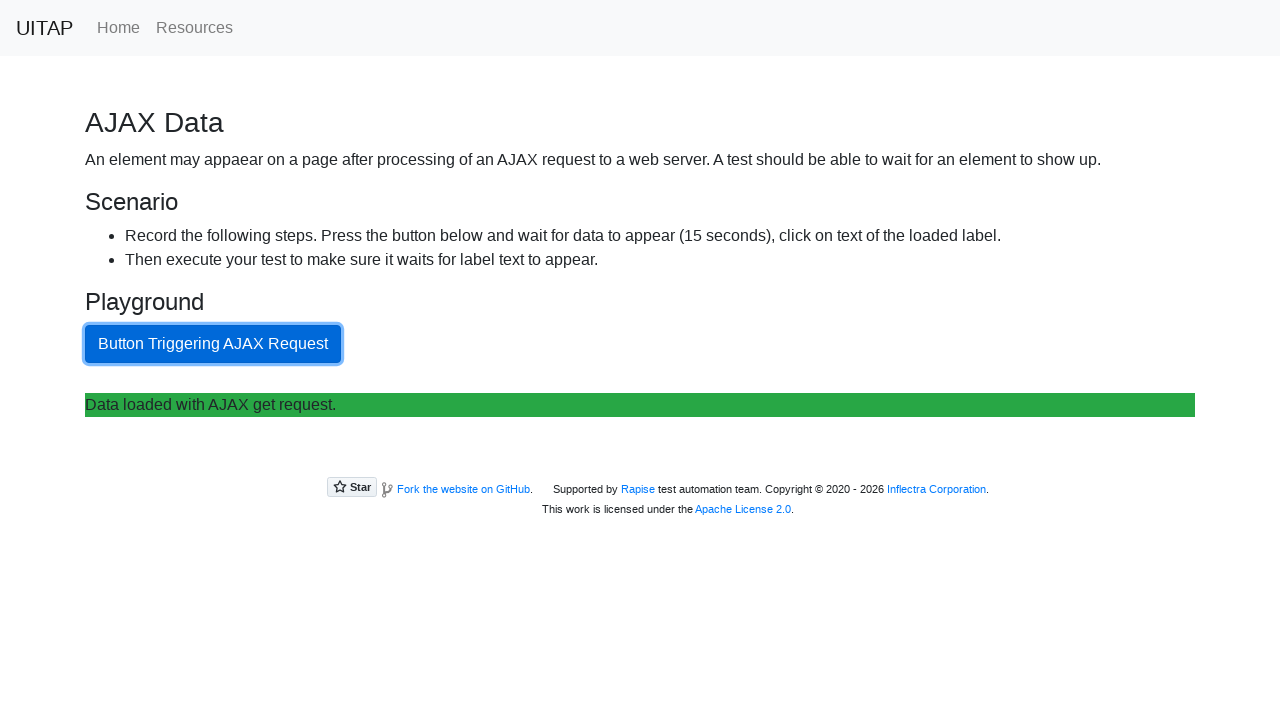

Retrieved dynamically loaded content text
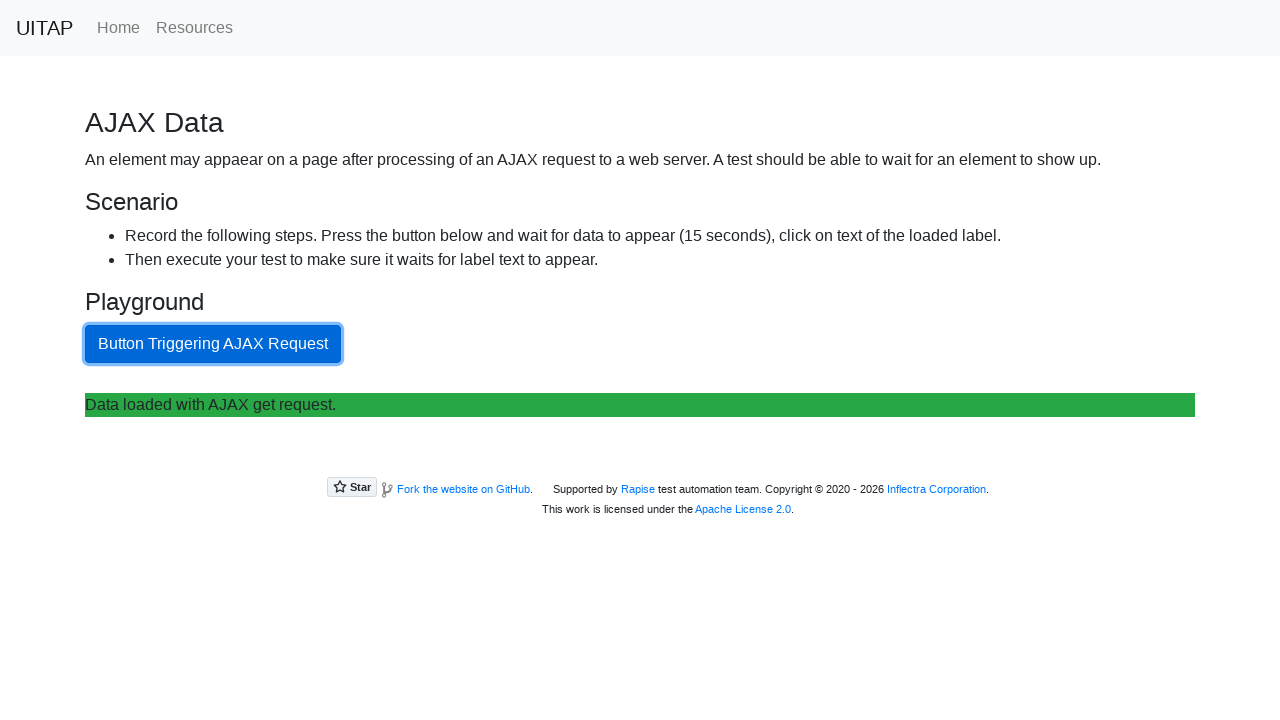

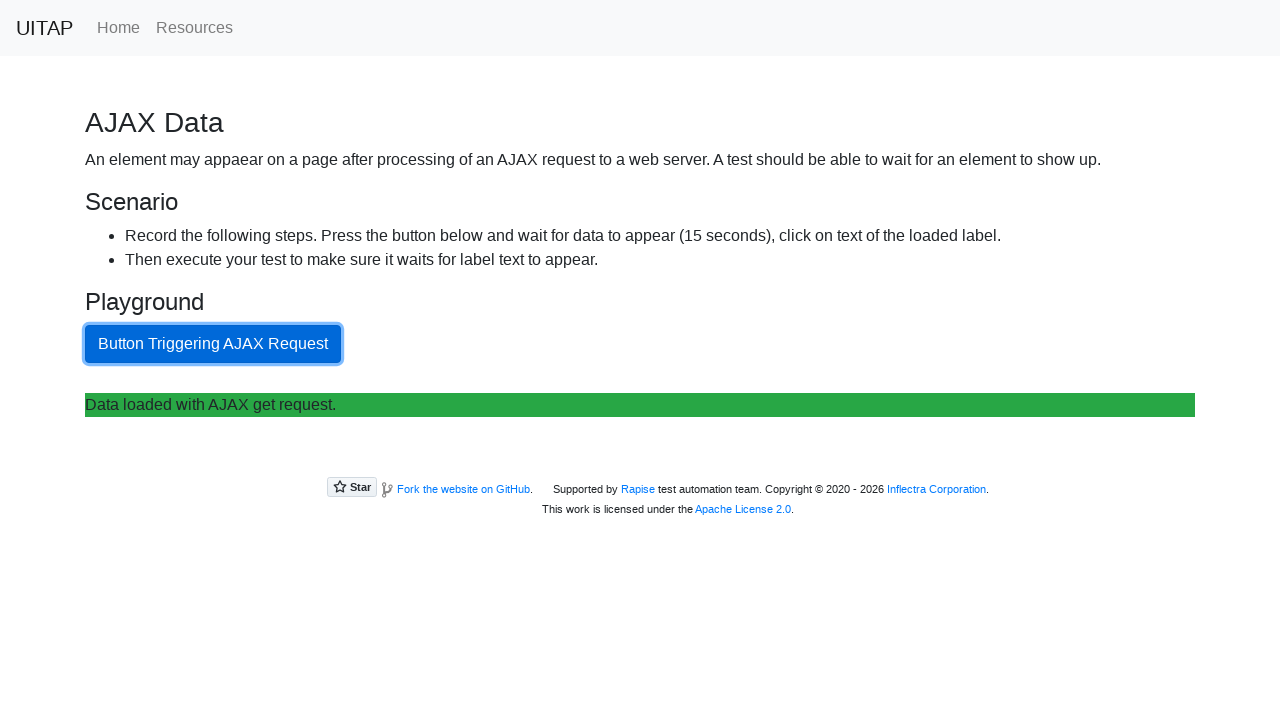